Tests JavaScript prompt alert functionality by triggering a prompt, entering text, and accepting it

Starting URL: https://demoqa.com/alerts

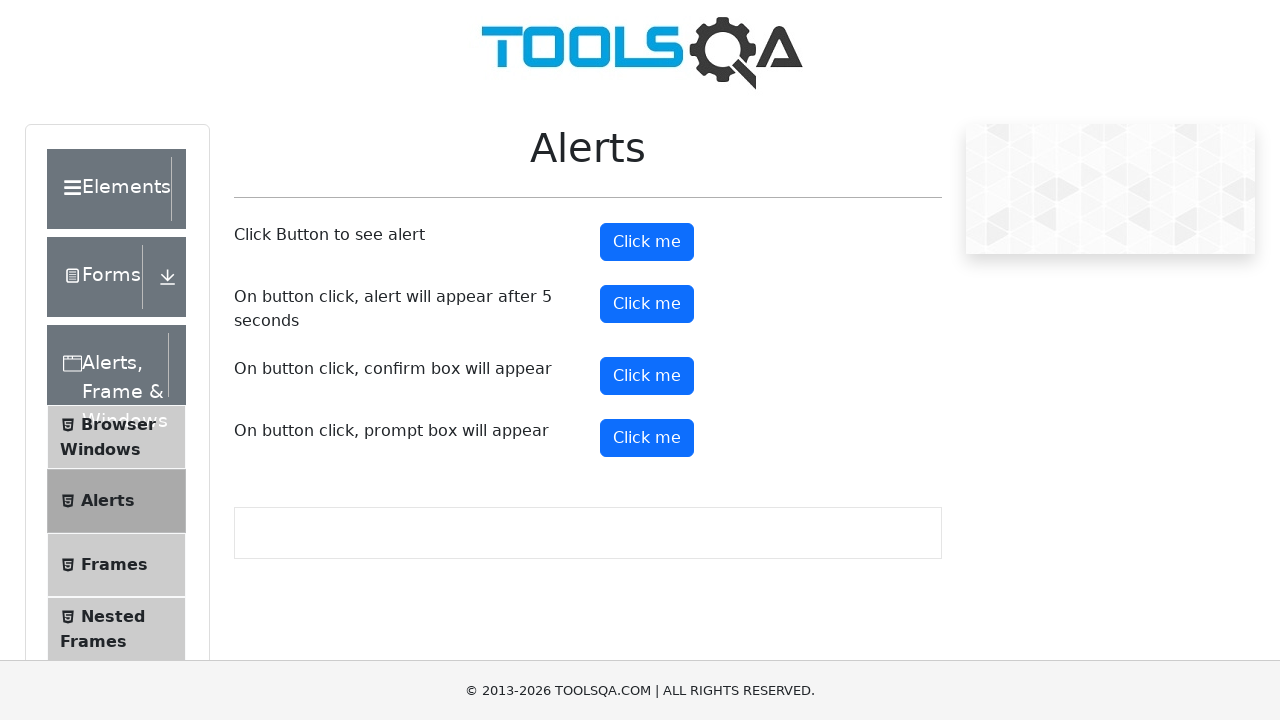

Clicked button to trigger prompt alert at (647, 438) on #promtButton
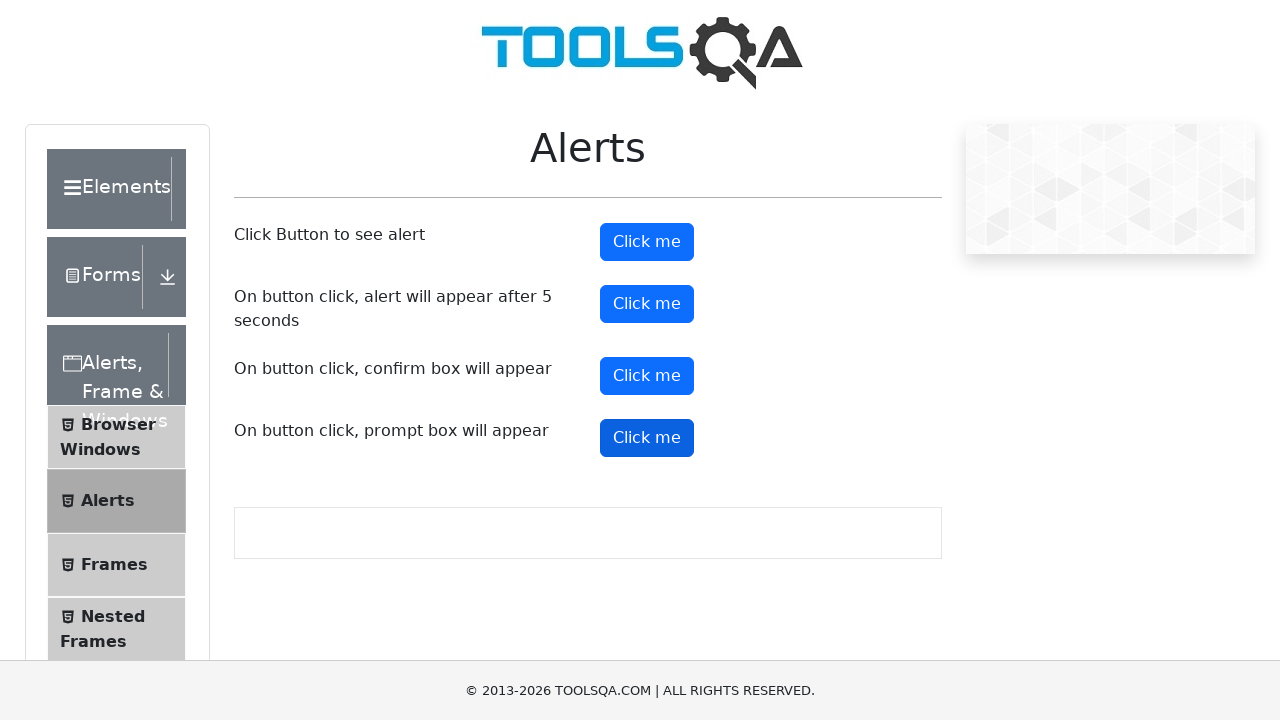

Set up dialog handler to accept prompt with text 'hello'
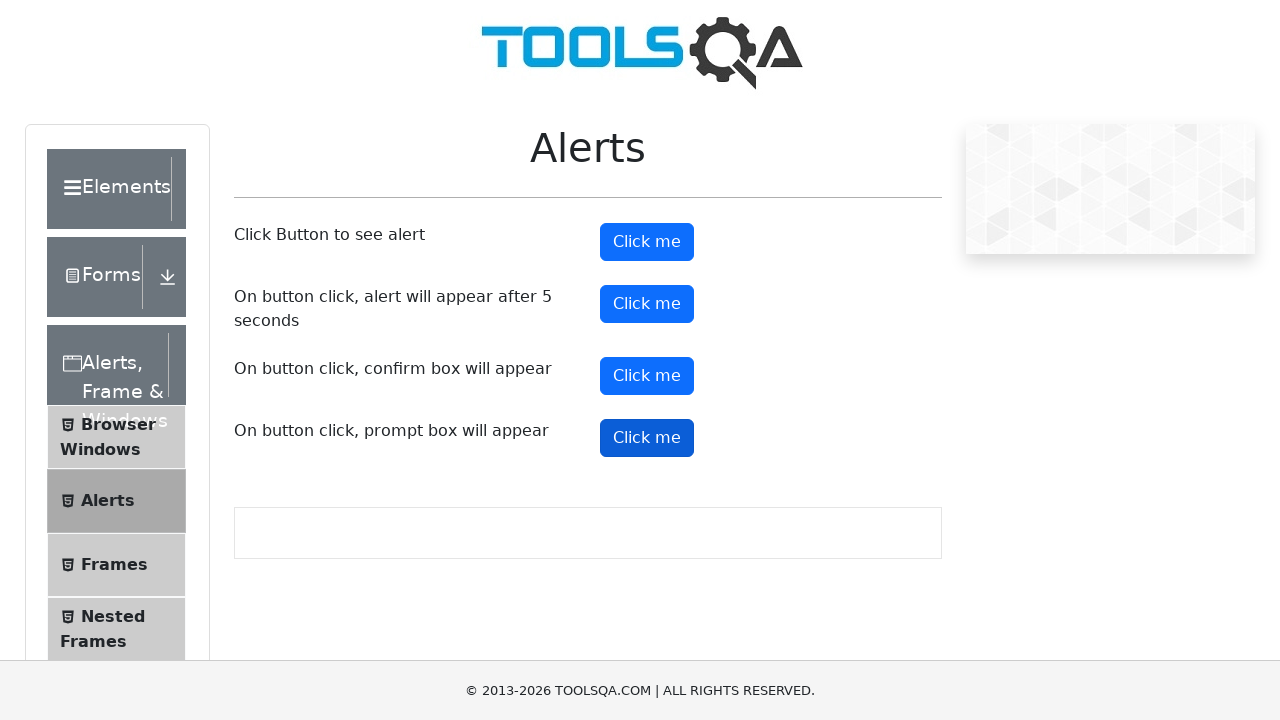

Waited for result to be displayed
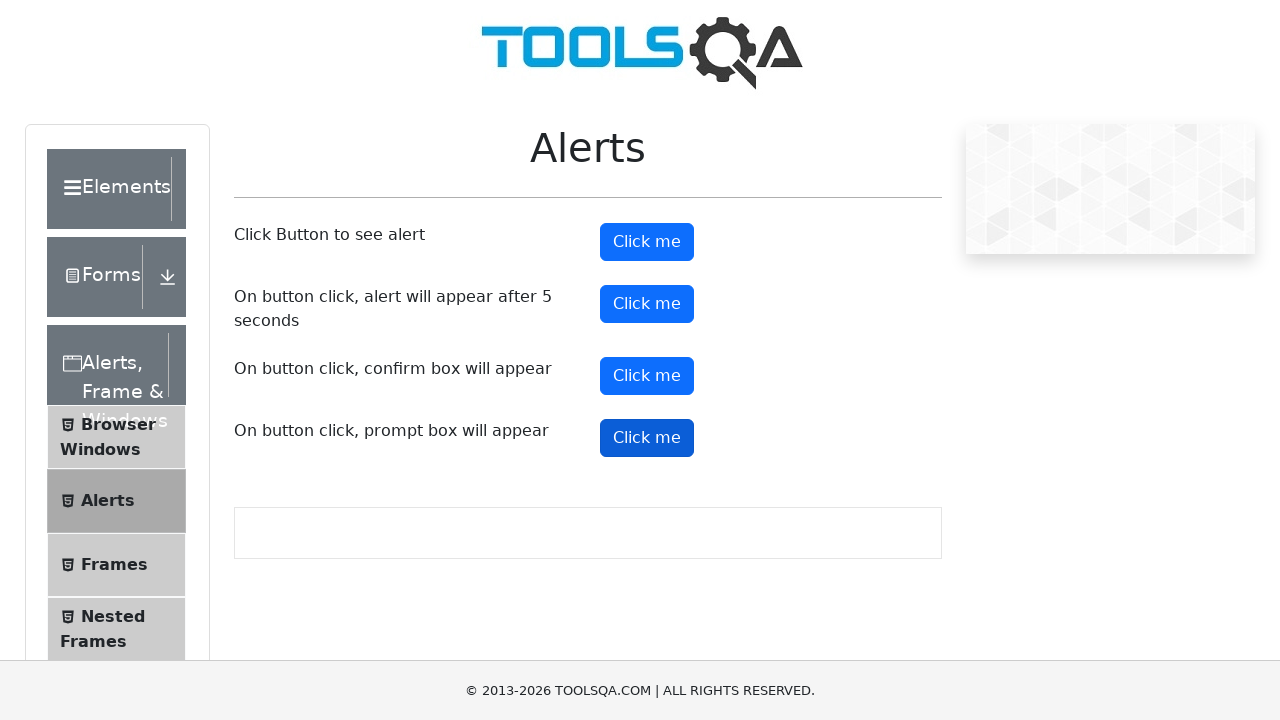

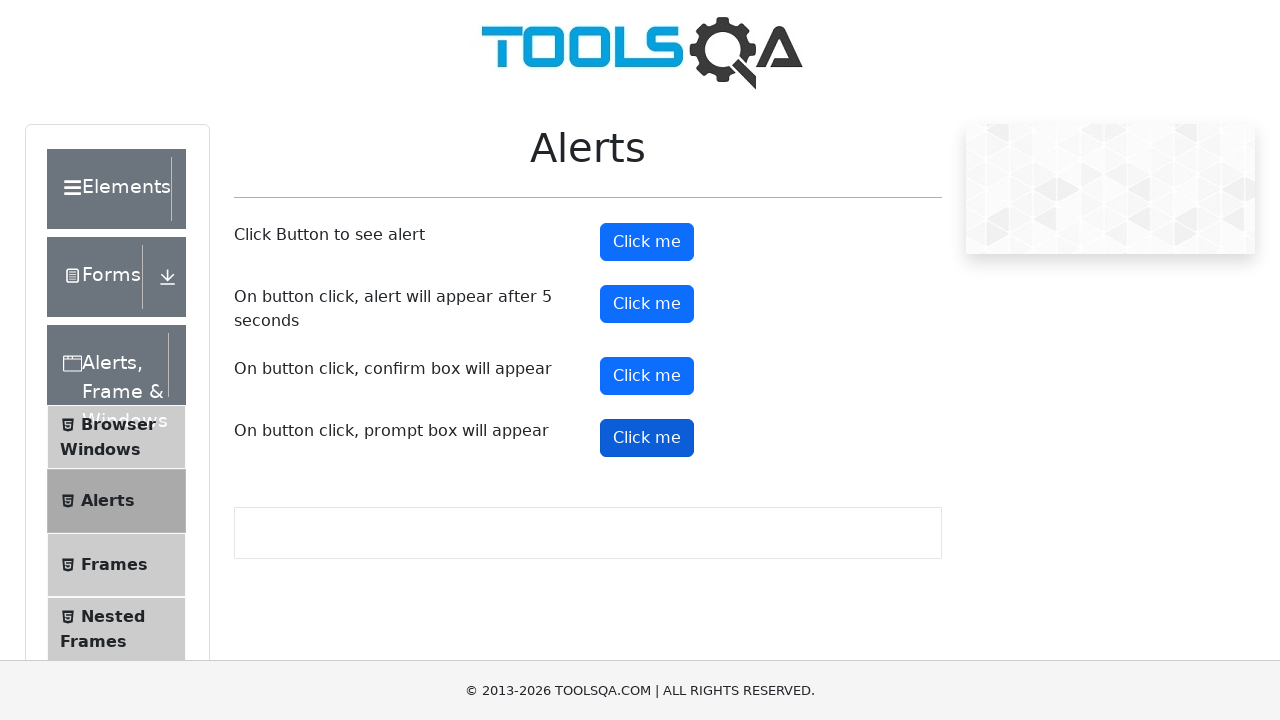